Tests dropdown selection using different methods - by index, visible text, and value

Starting URL: https://demoqa.com/select-menu

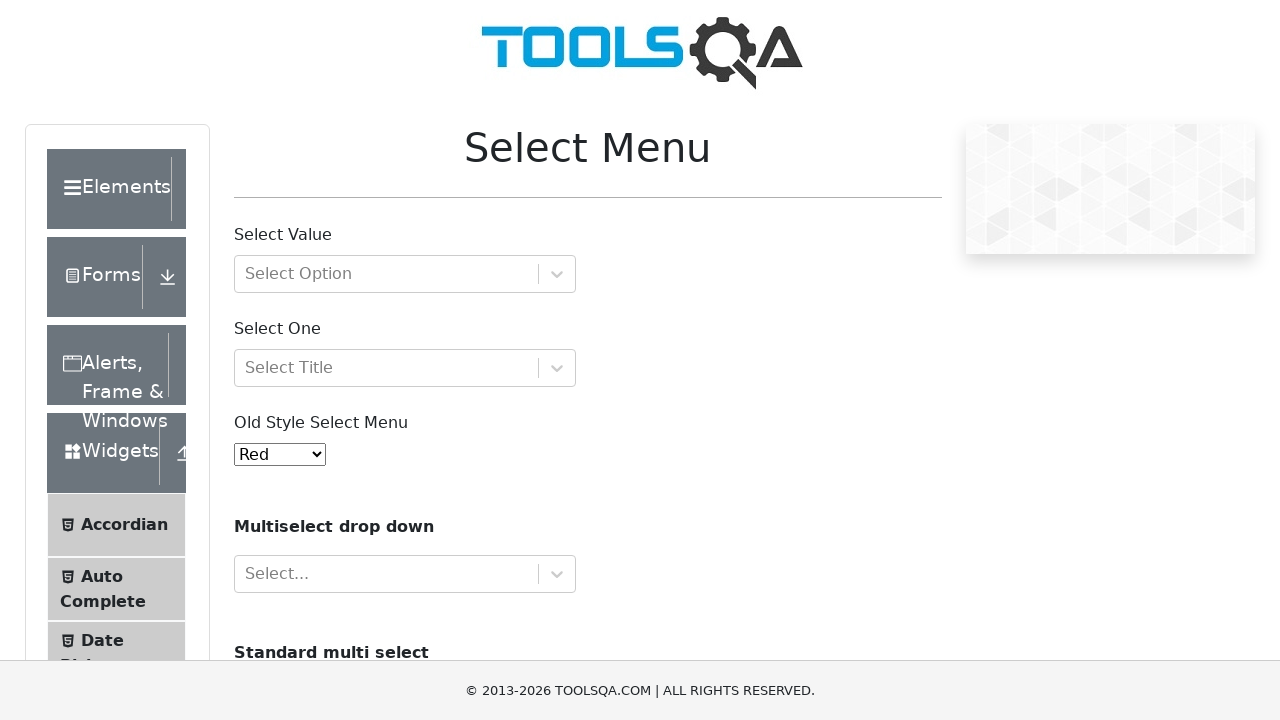

Selected 5th option (index 4) from dropdown by index on #oldSelectMenu
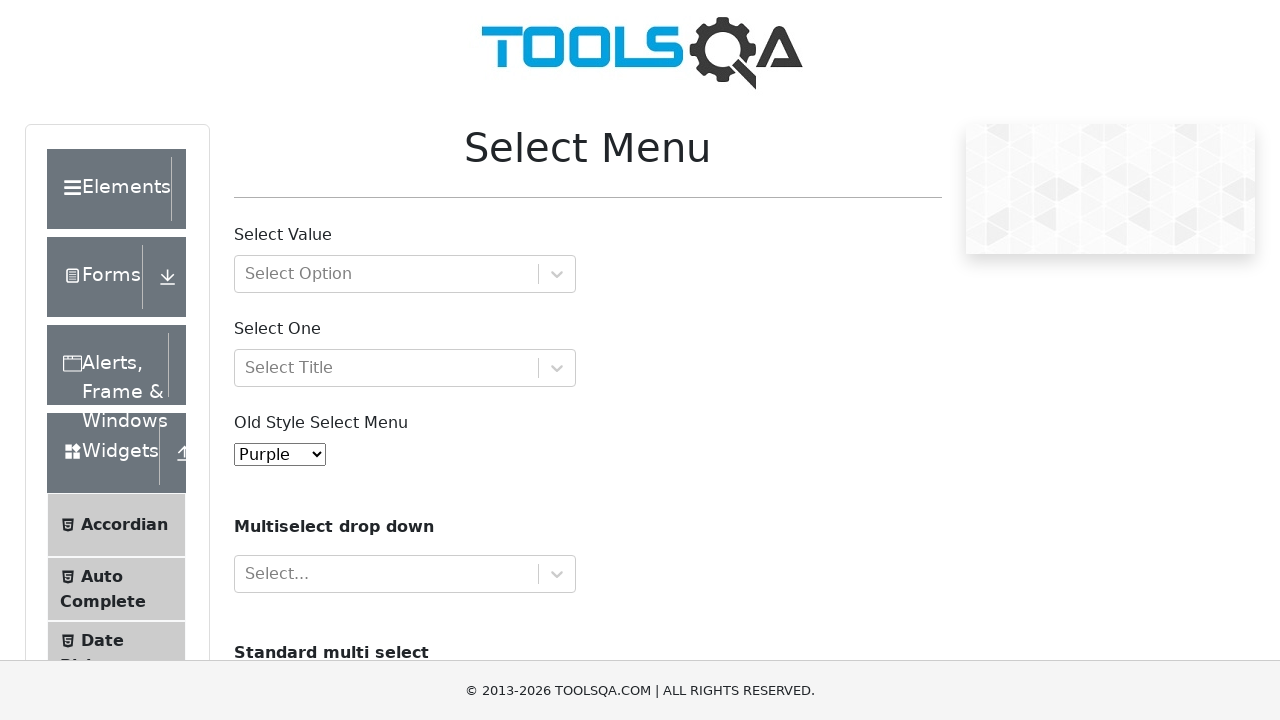

Selected 'Magenta' option from dropdown by visible text on #oldSelectMenu
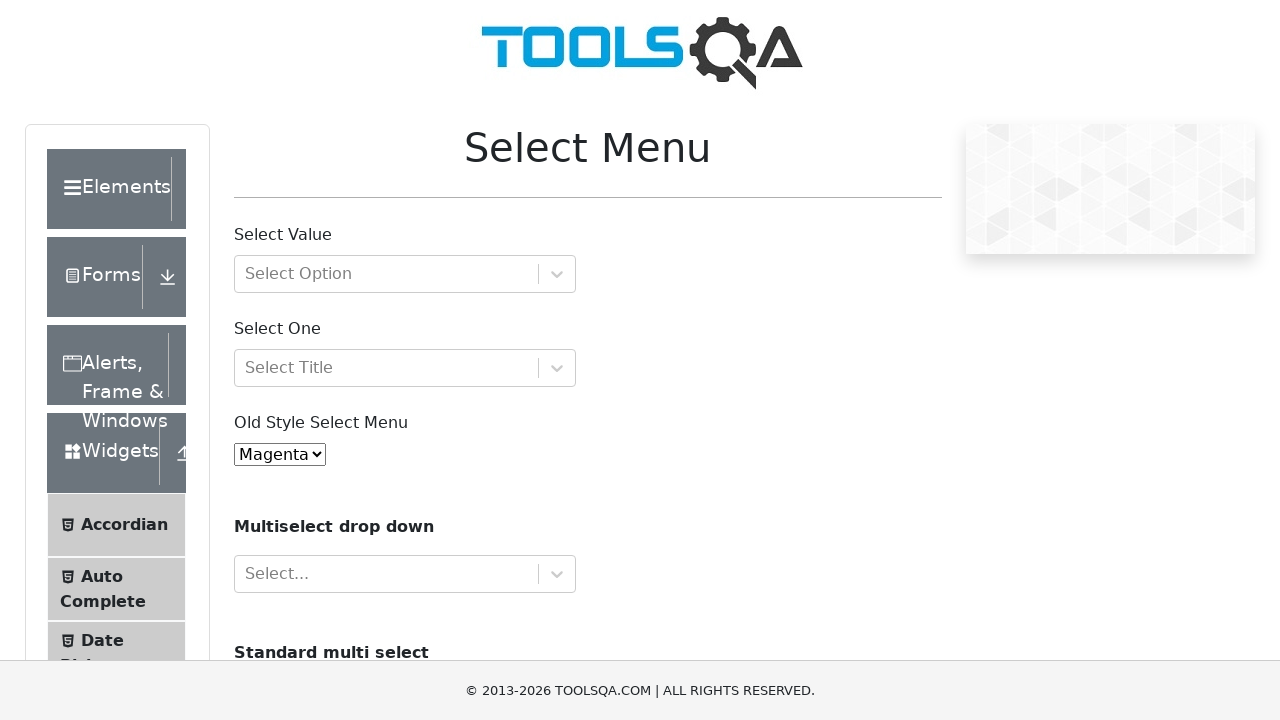

Selected option with value '6' from dropdown by value on #oldSelectMenu
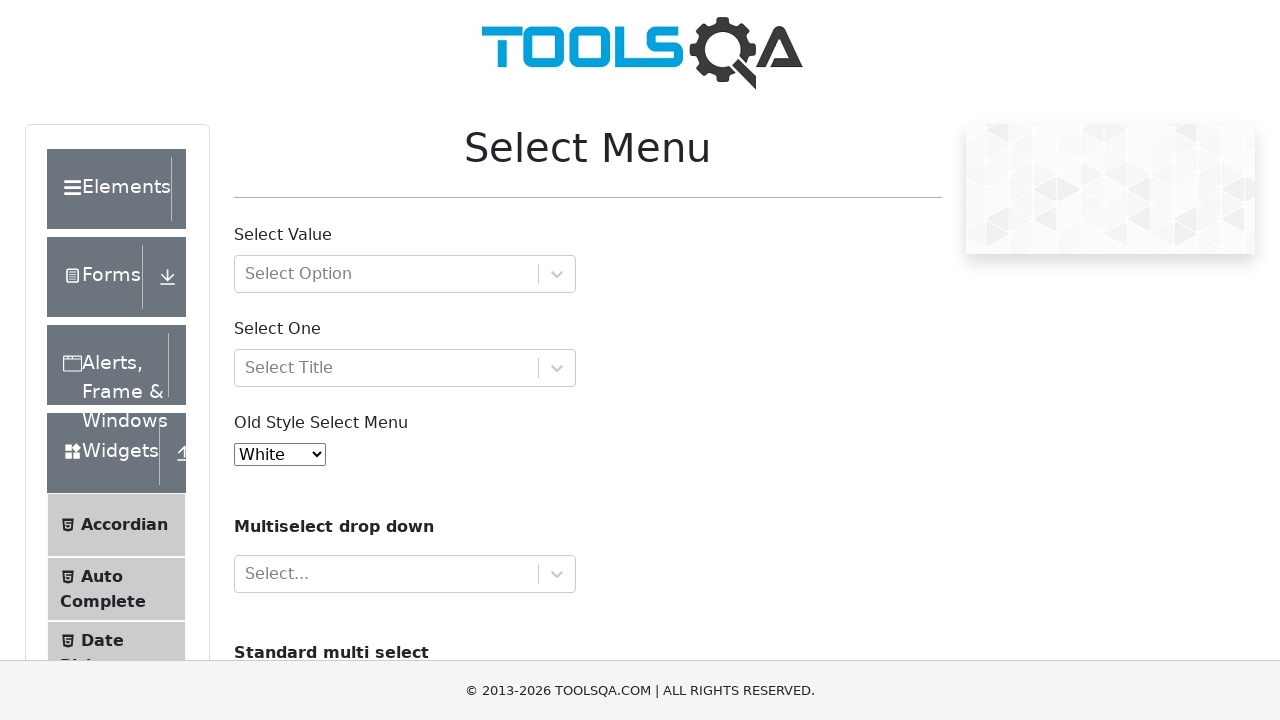

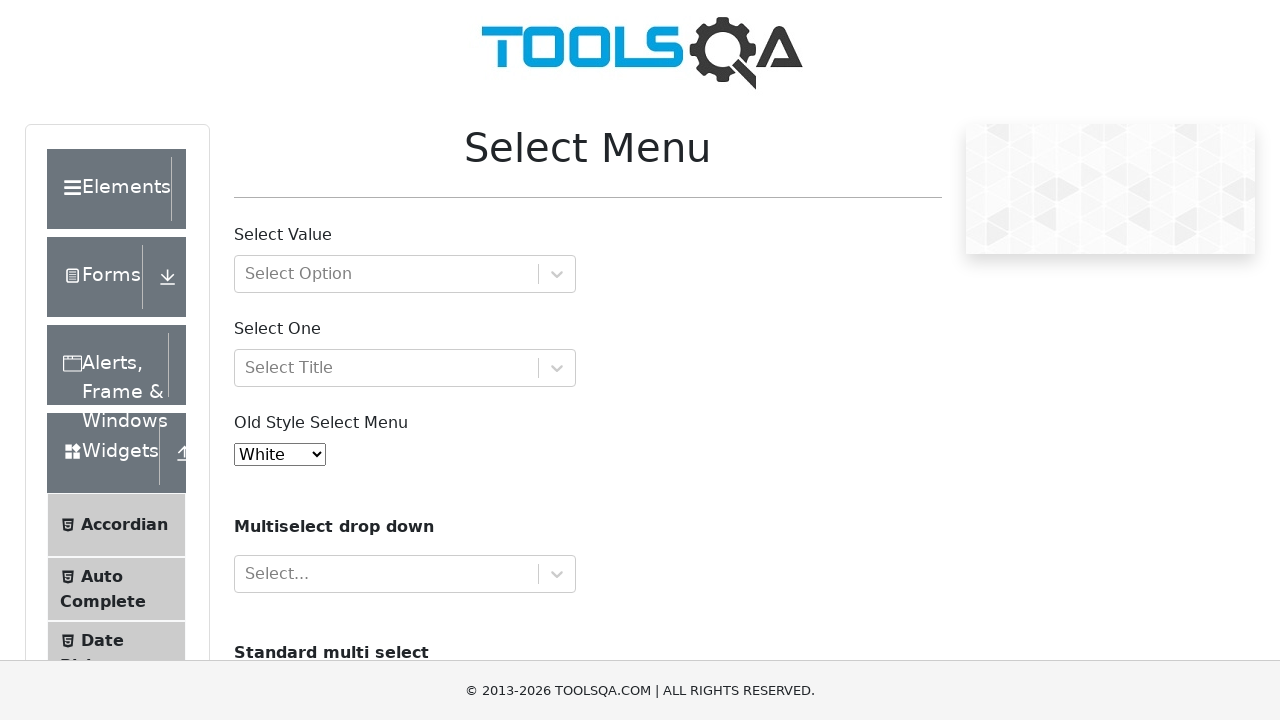